Tests state dropdown functionality by selecting multiple states using different selection methods (visible text, value, index) and verifies the final selection is California.

Starting URL: http://practice.cydeo.com/dropdown

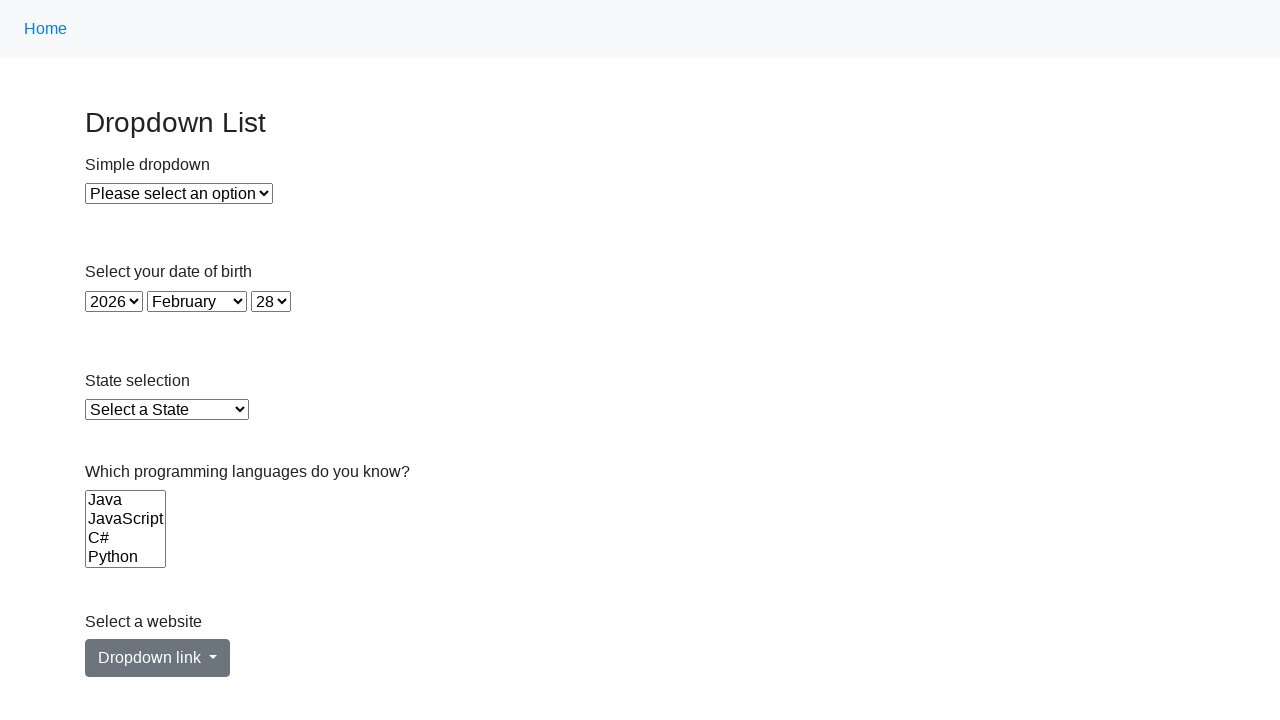

Located state dropdown element
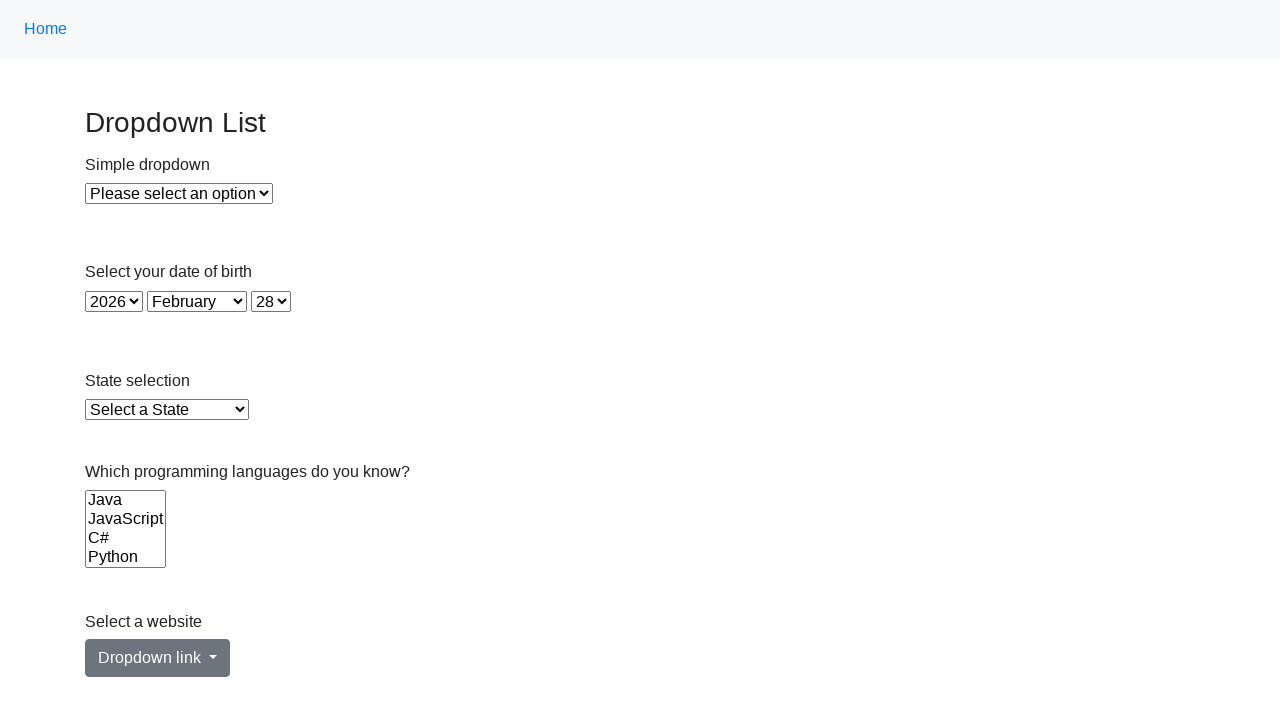

Selected Illinois from dropdown by visible text on select#state
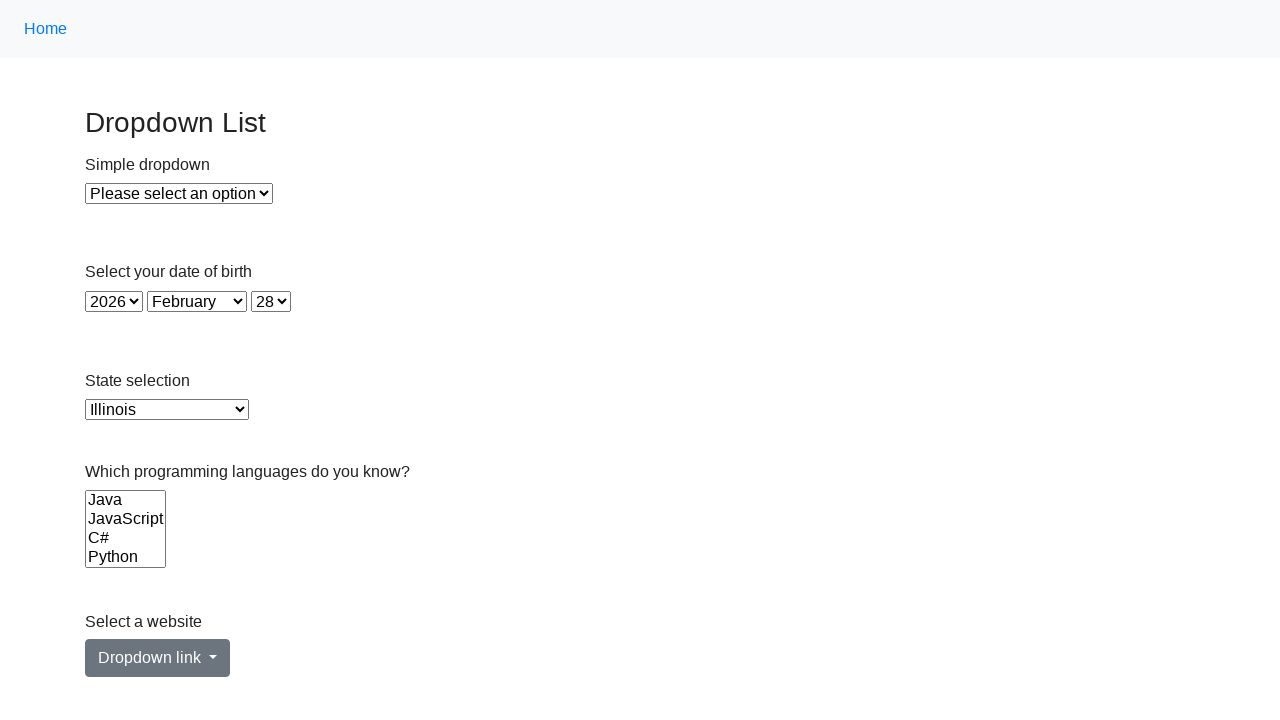

Selected Virginia from dropdown by value 'VA' on select#state
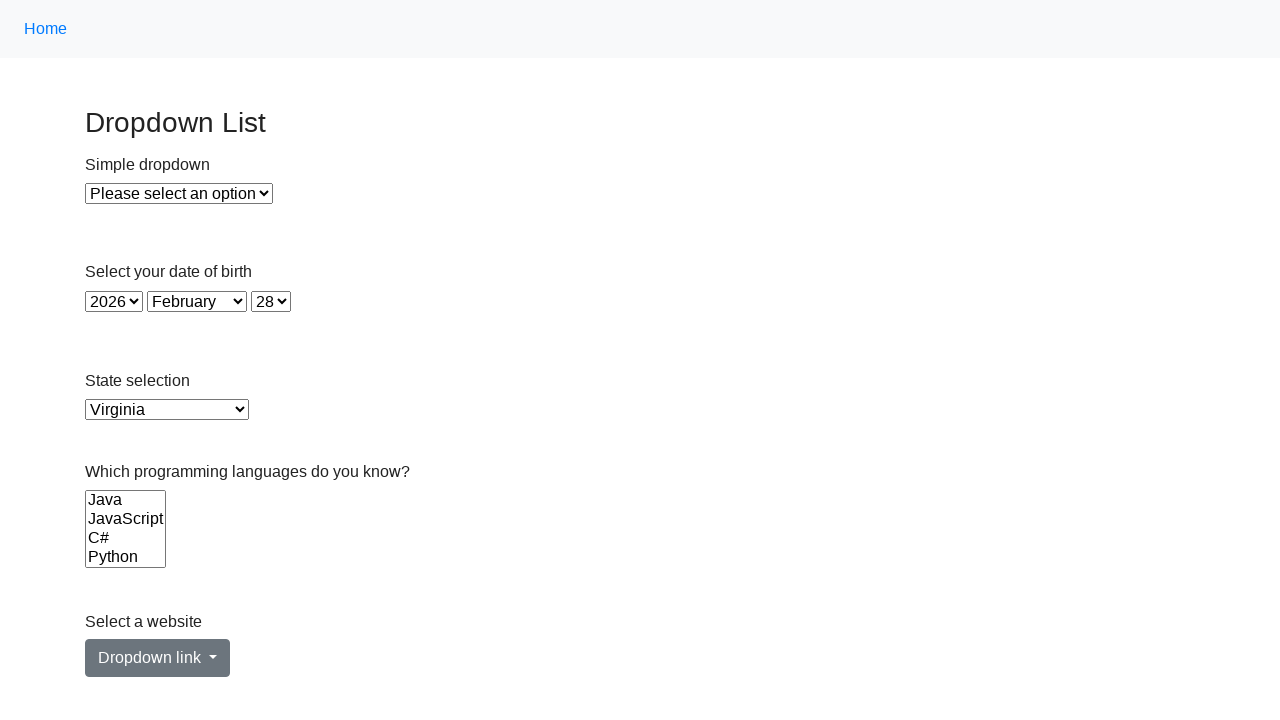

Selected California from dropdown by index 5 on select#state
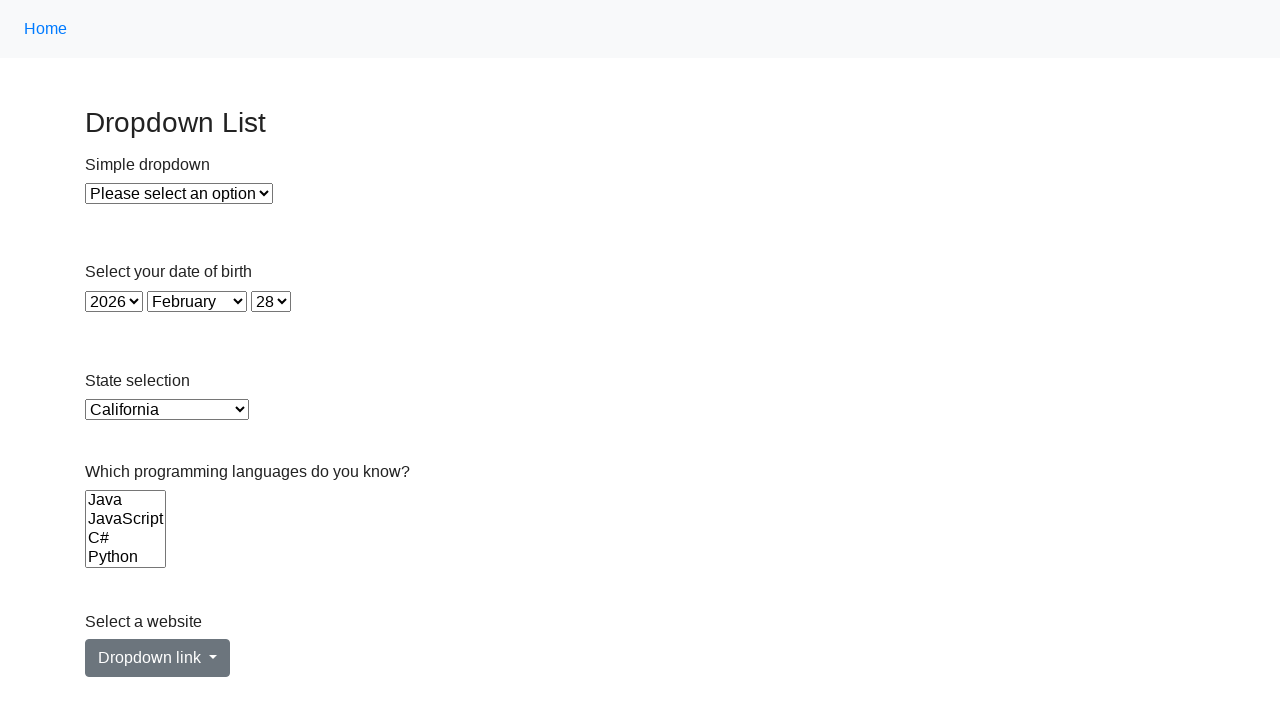

Retrieved selected option text content
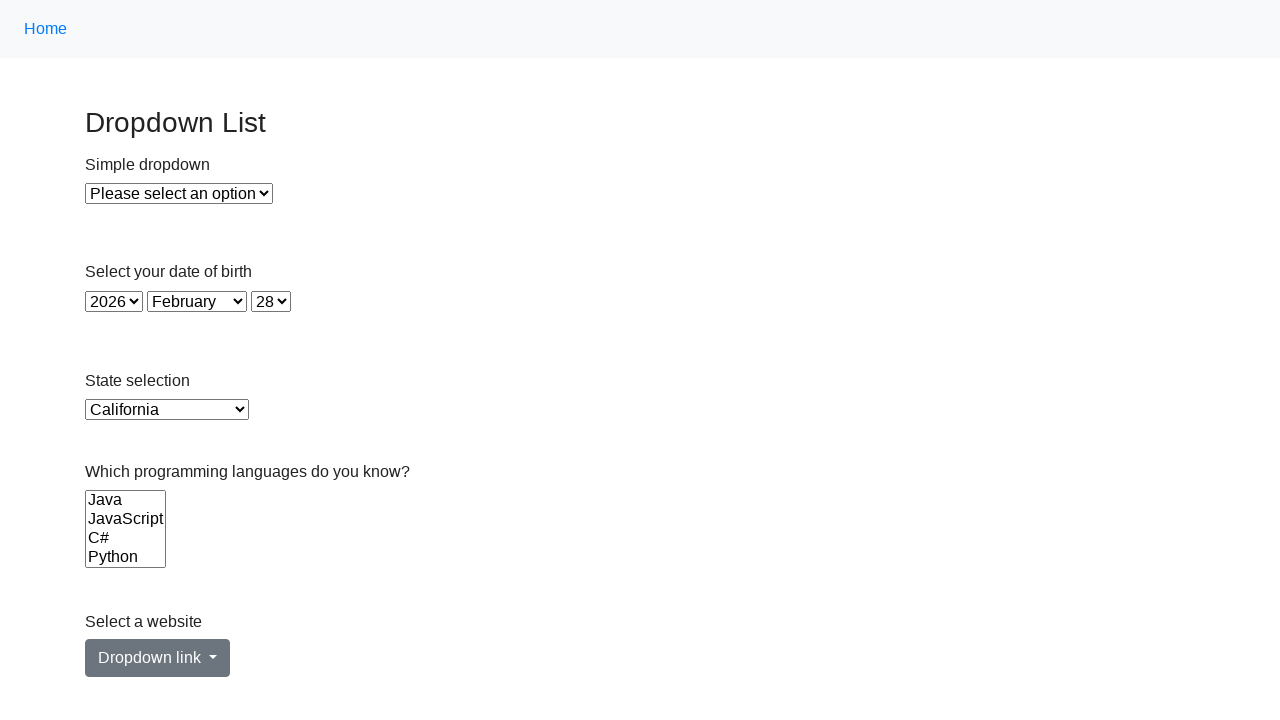

Verified that California is the final selected option
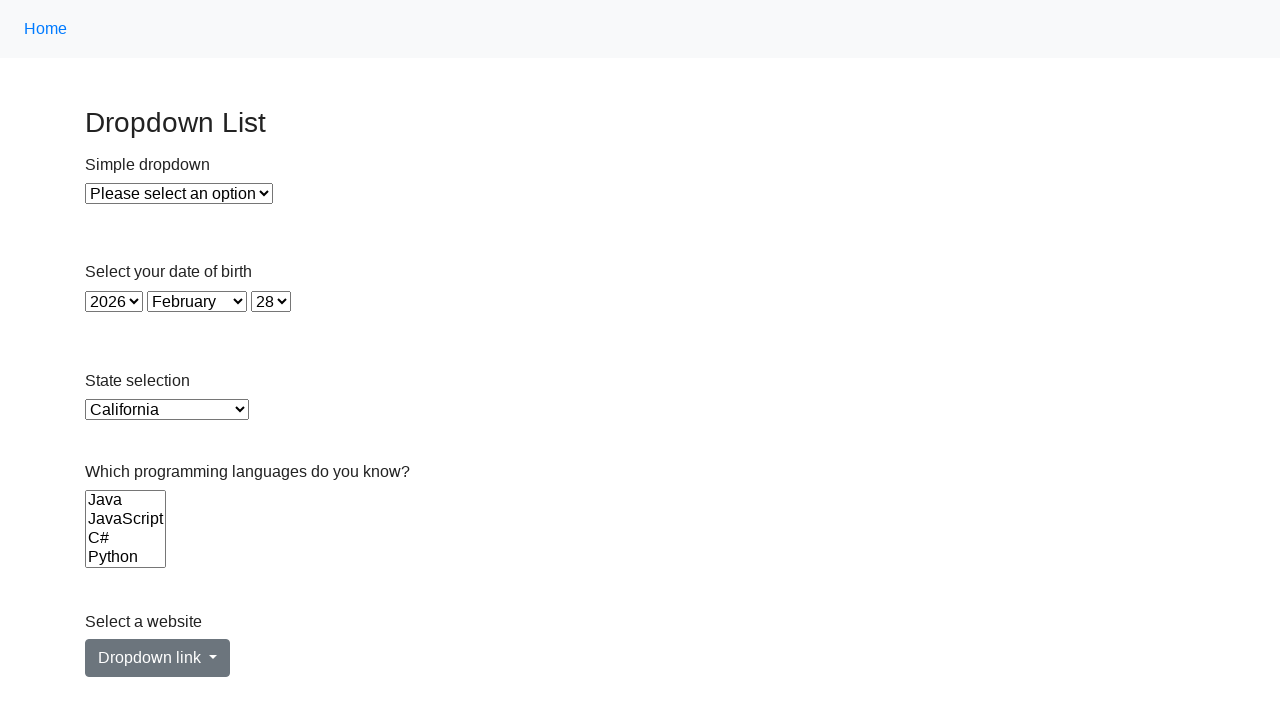

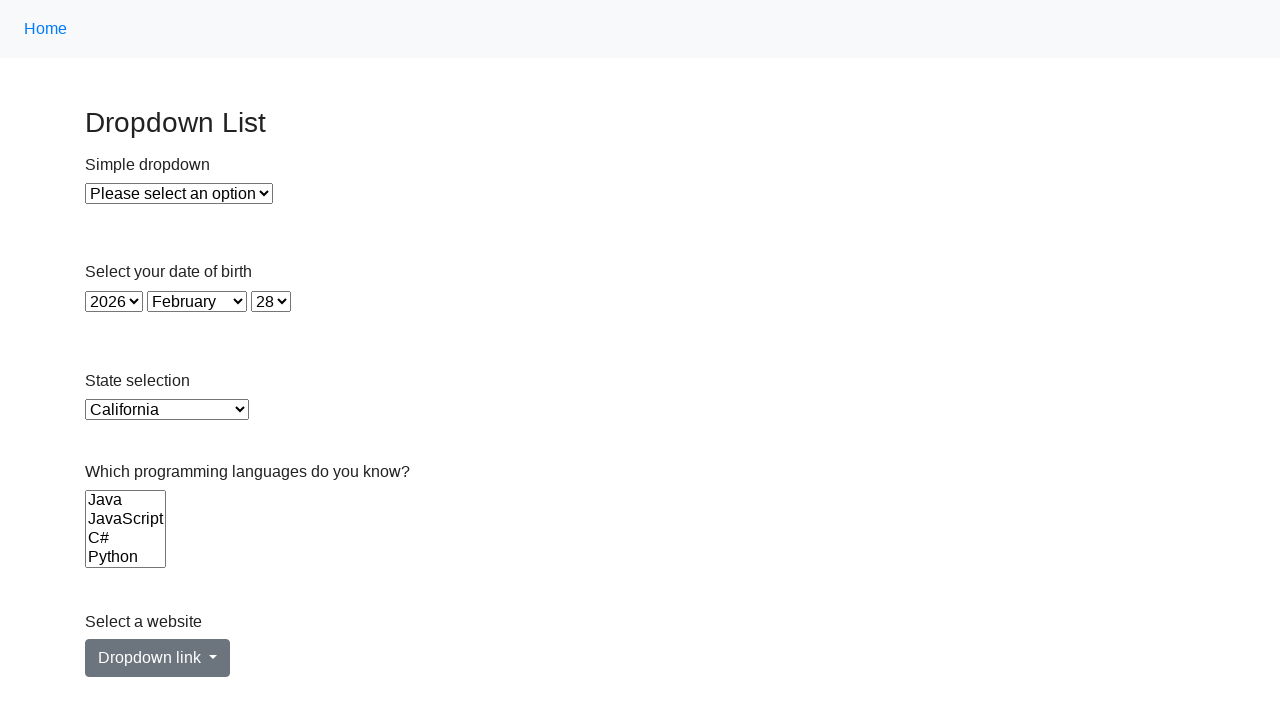